Tests filling a textarea using tag name selector on the Selenium Playground page

Starting URL: http://seleniumplayground.vectordesign.gr/

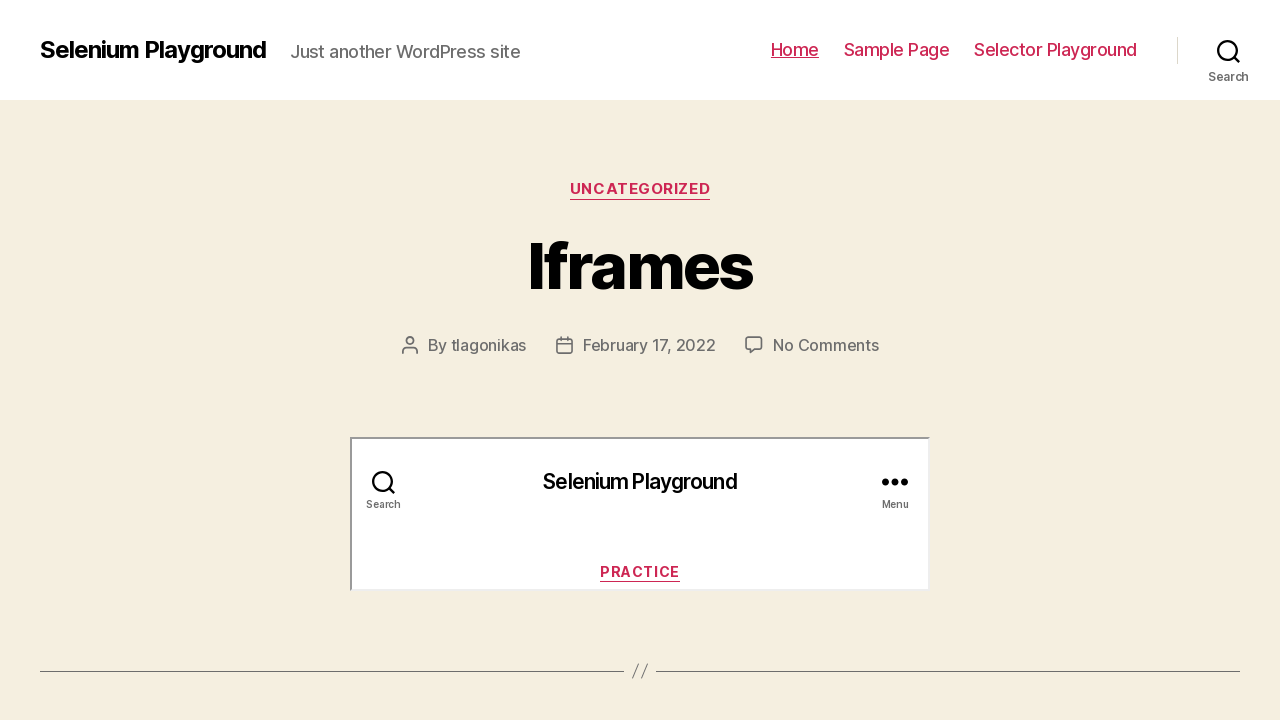

Navigated to Selenium Playground page
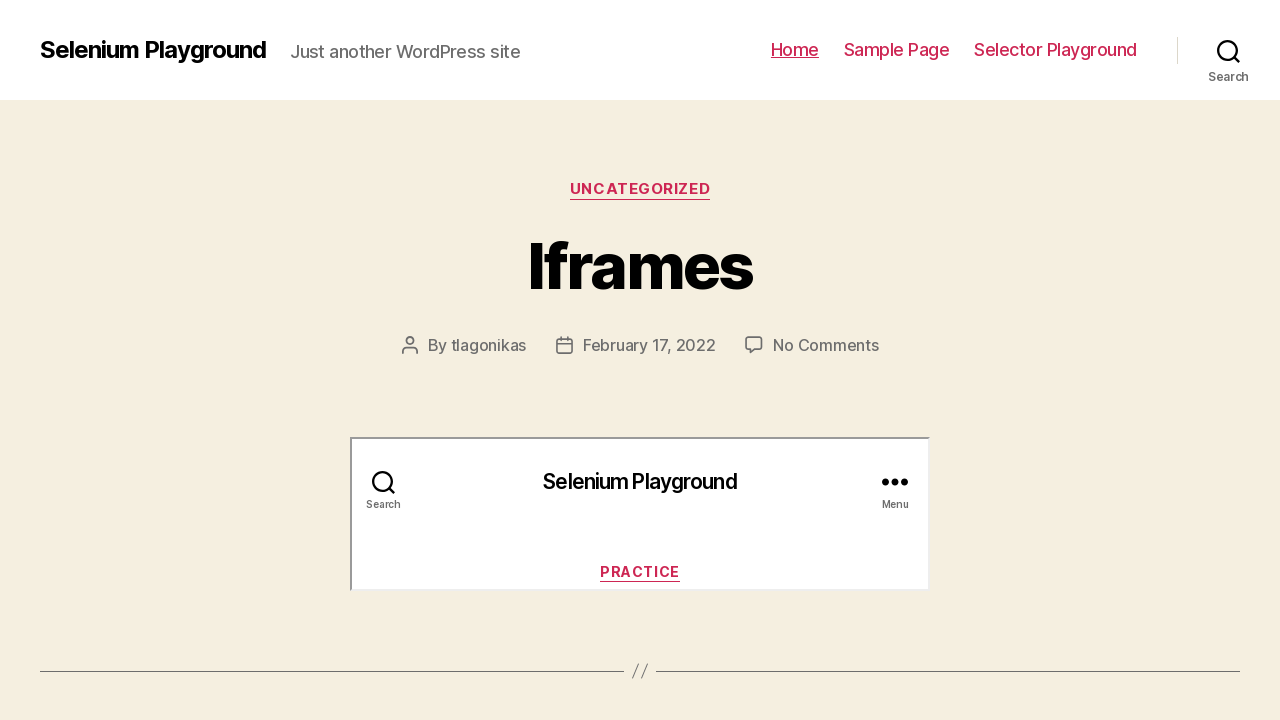

Filled textarea with 'Hello Tag Name Selector' using tag name selector on textarea
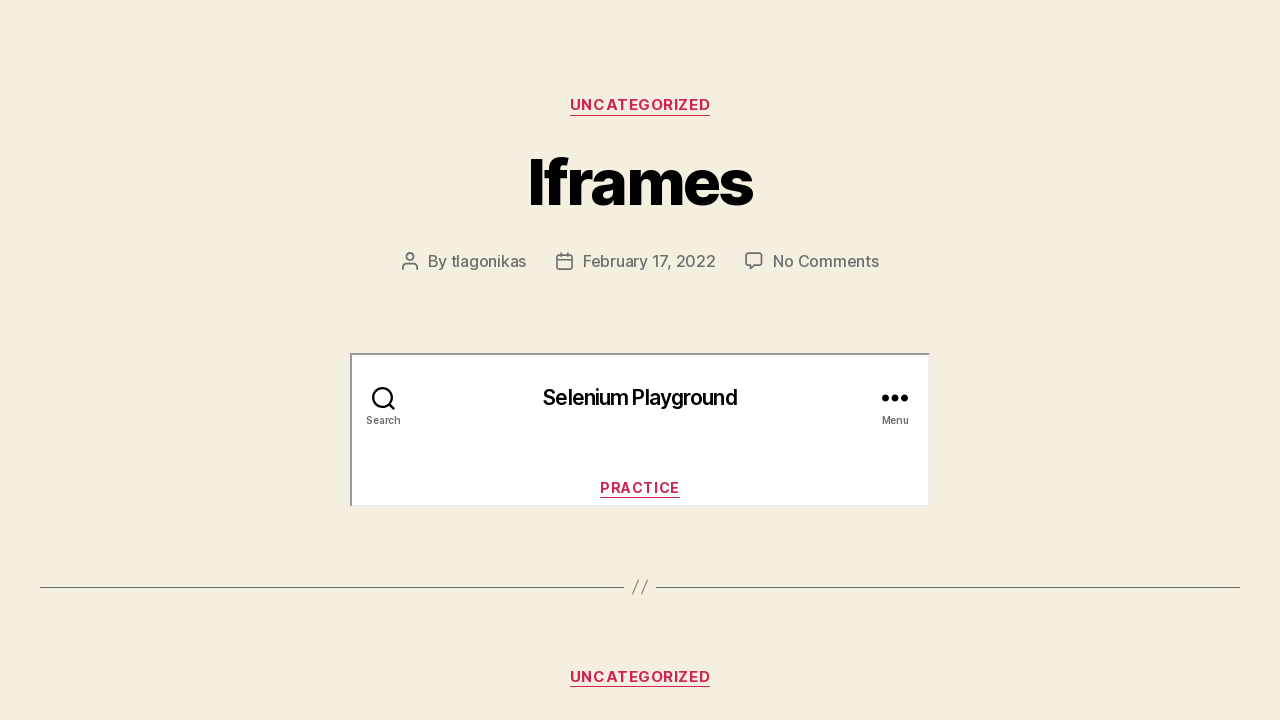

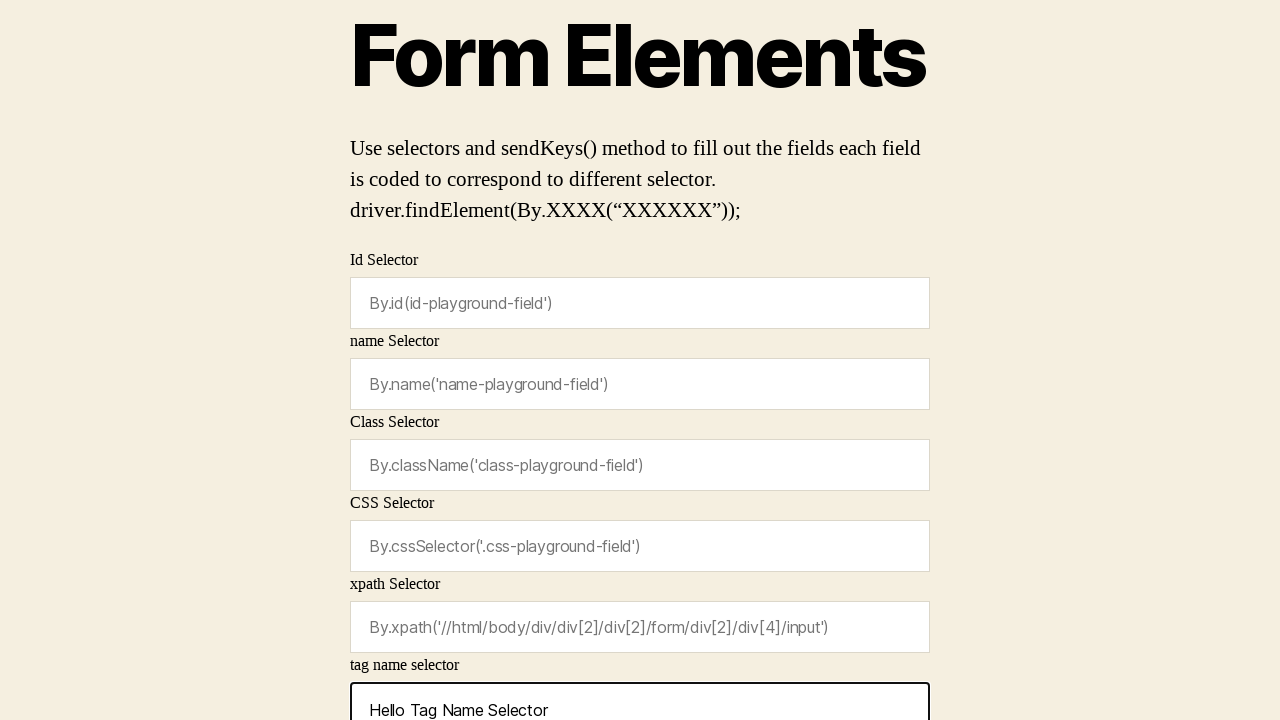